Tests self-registration workflow for a patient portal by filling in personal information (first name, last name, PHN, date of birth) and submitting the registration form.

Starting URL: https://healthbc--hlthbcqax.sandbox.my.site.com/primarycarepatientregistration/s/

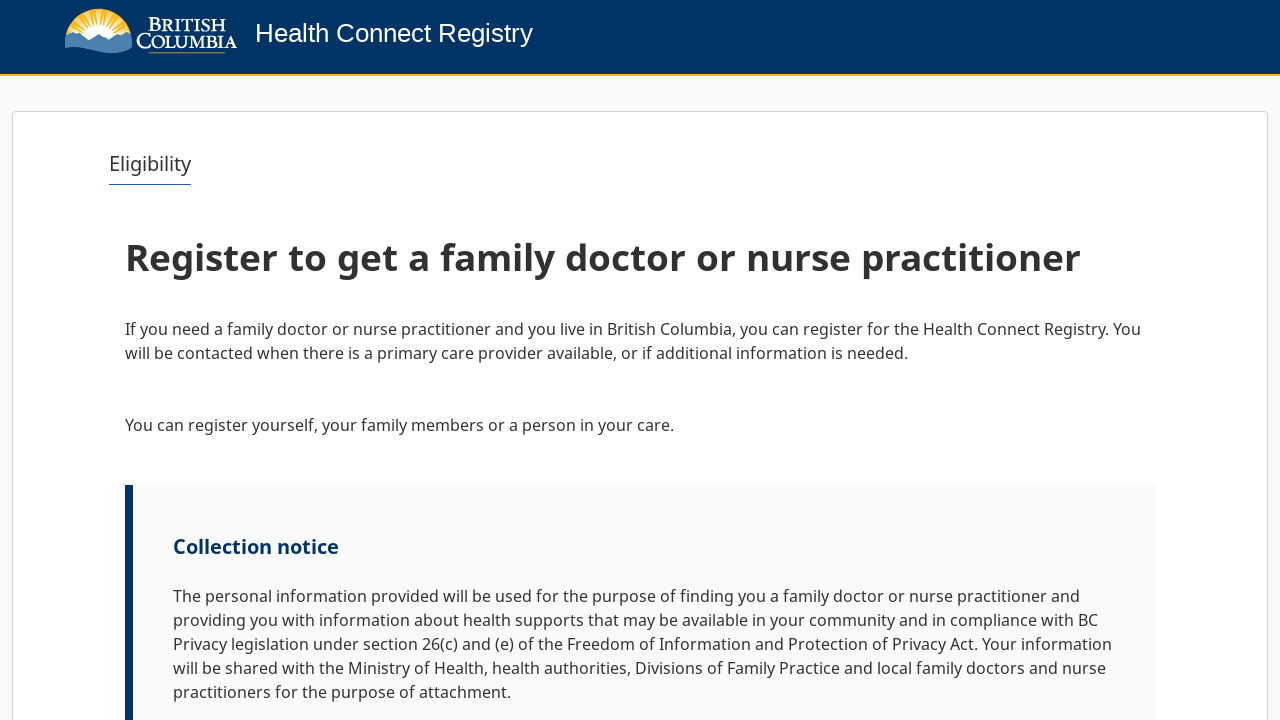

Clicked Next button to proceed with registration at (1092, 660) on internal:role=button[name="Next"i]
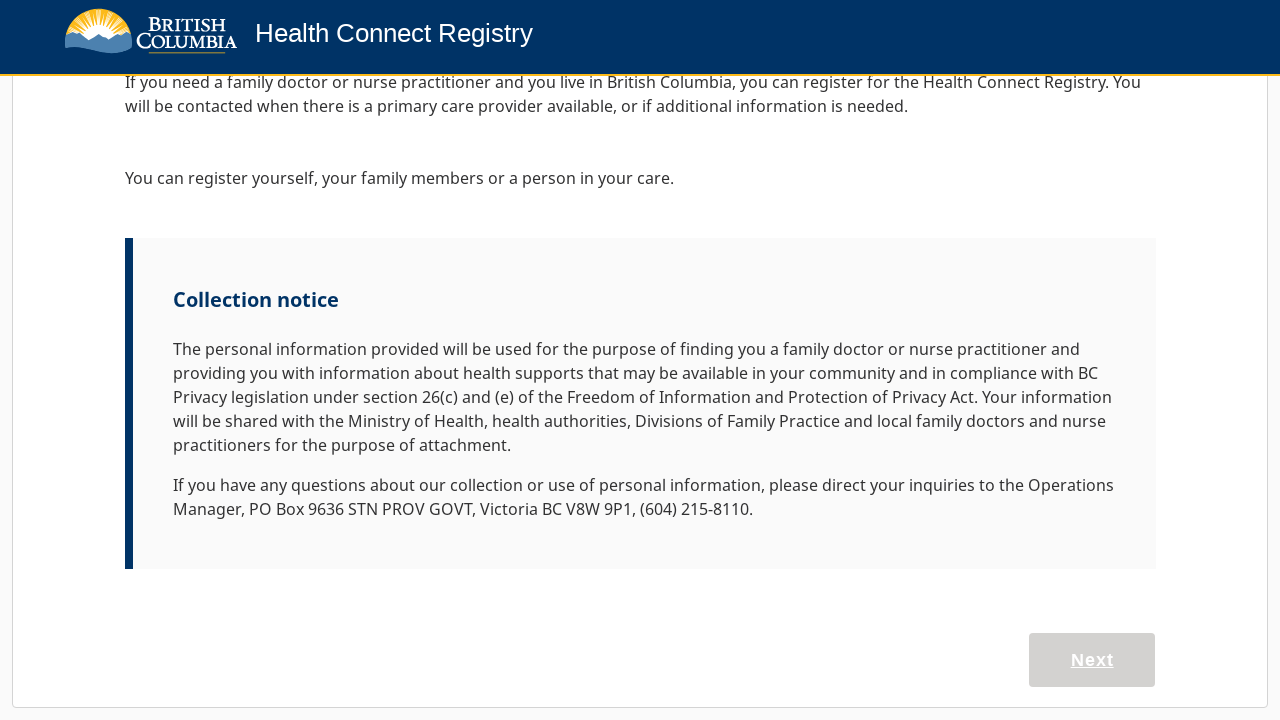

Selected 'Register myself or my family' option at (380, 611) on internal:role=button[name="Register myself or my family"i]
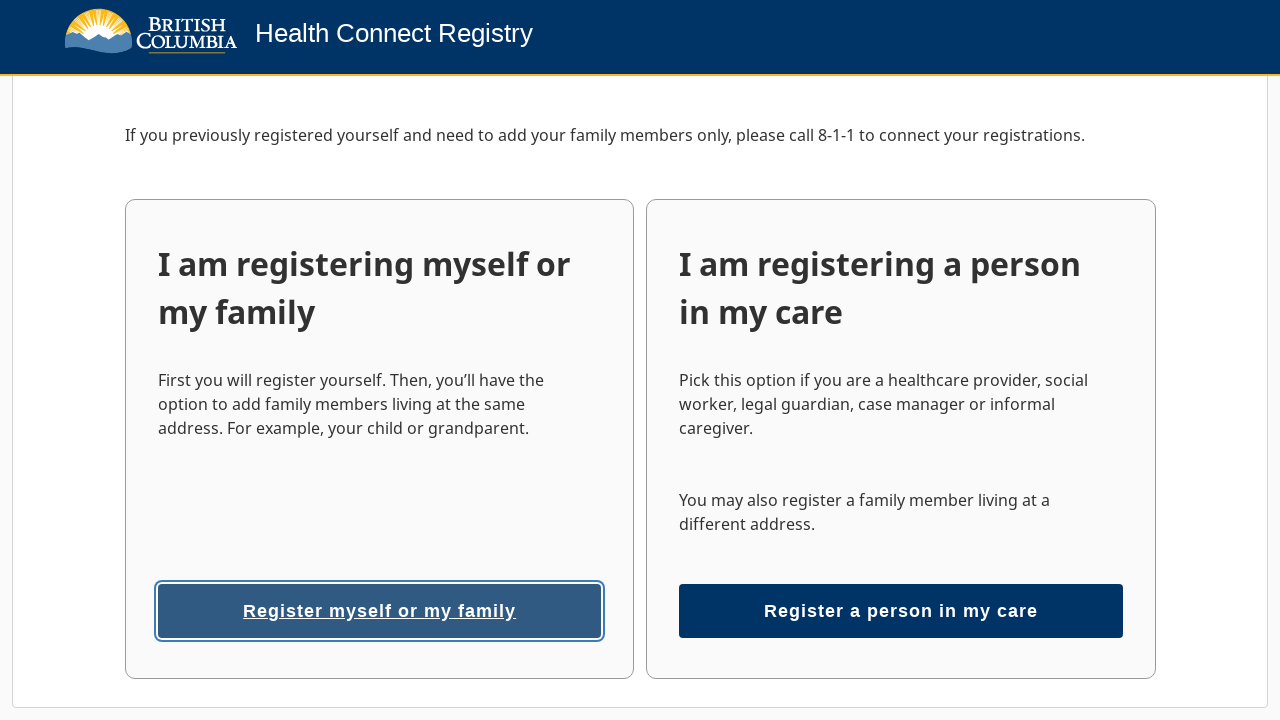

Clicked on First name field at (375, 689) on internal:label="First name"s
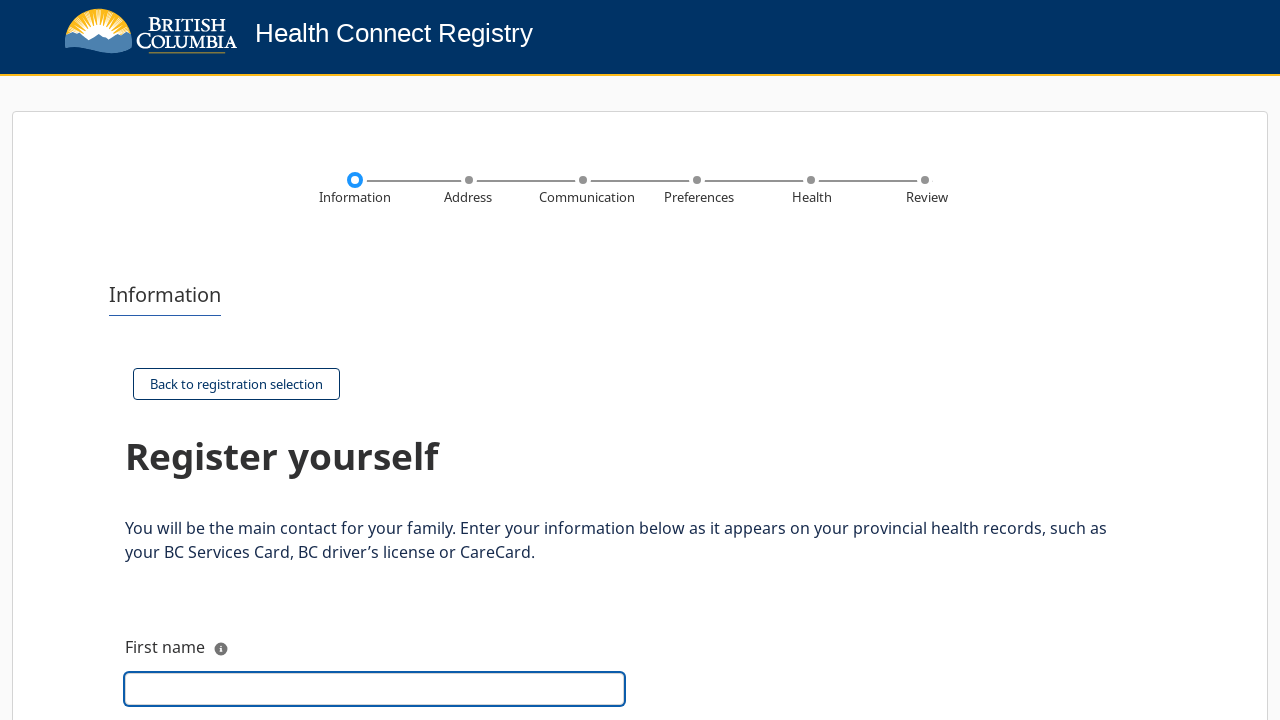

Filled First name field with 'Sandy' on internal:label="First name"s
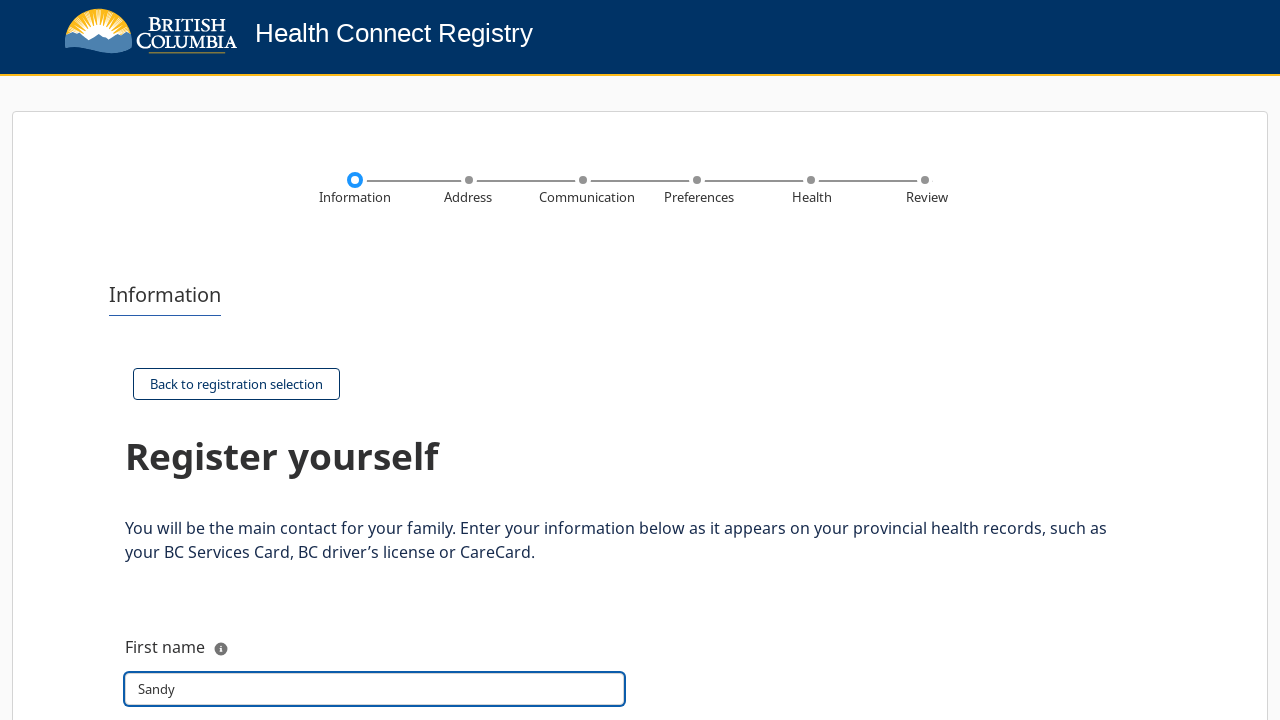

Filled Last name field with 'Prior' on internal:label="Last name"s
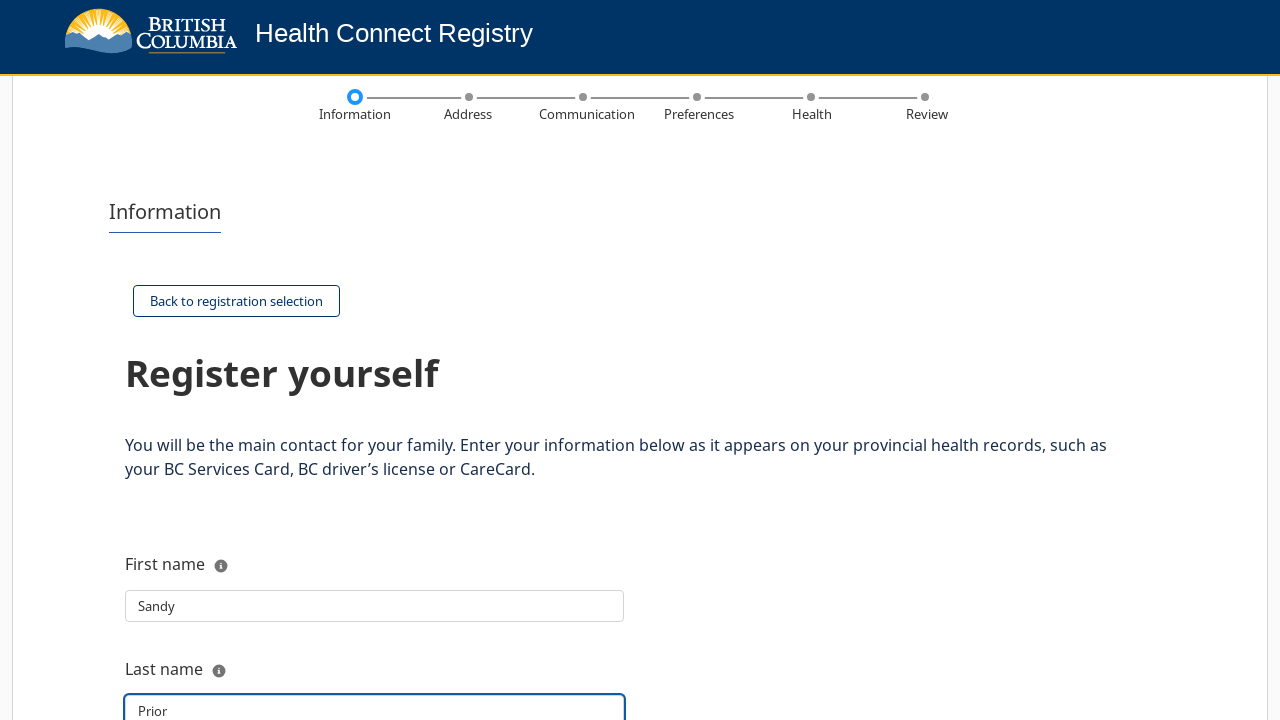

Clicked on Personal Health Number (PHN) field at (375, 430) on internal:label="Personal Health Number (PHN)"s
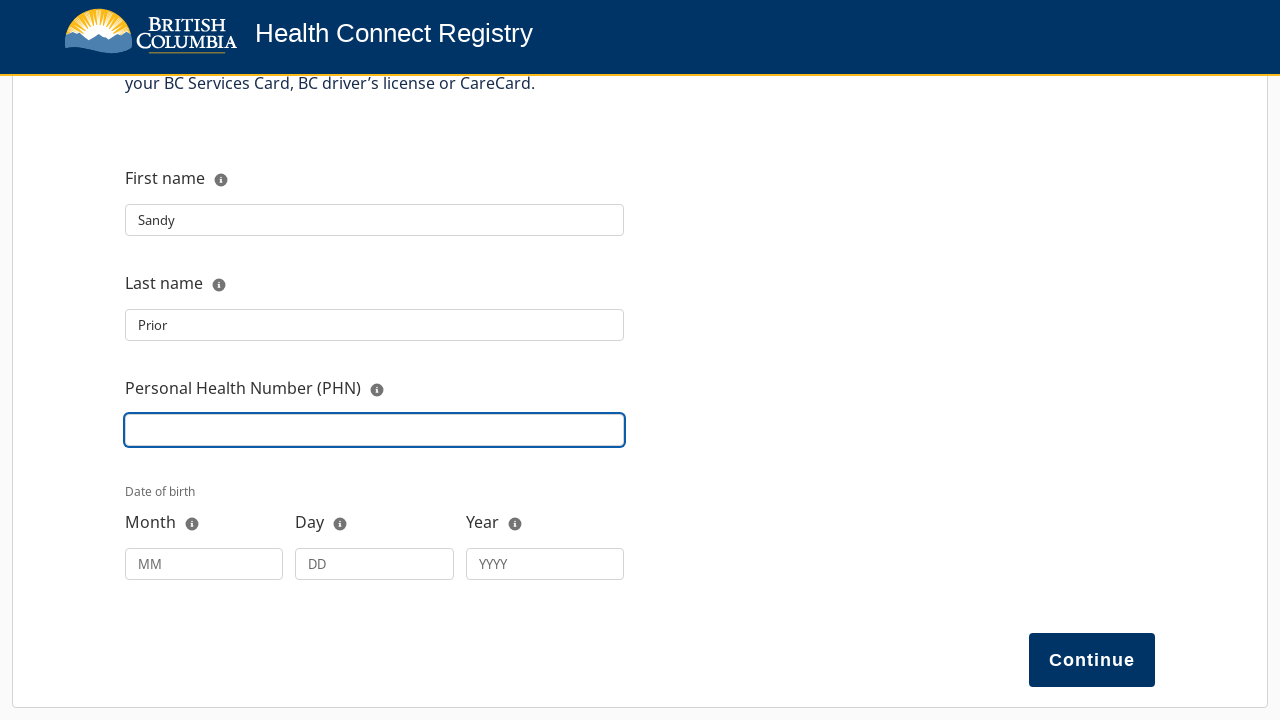

Filled Personal Health Number (PHN) field with '9873010063' on internal:label="Personal Health Number (PHN)"s
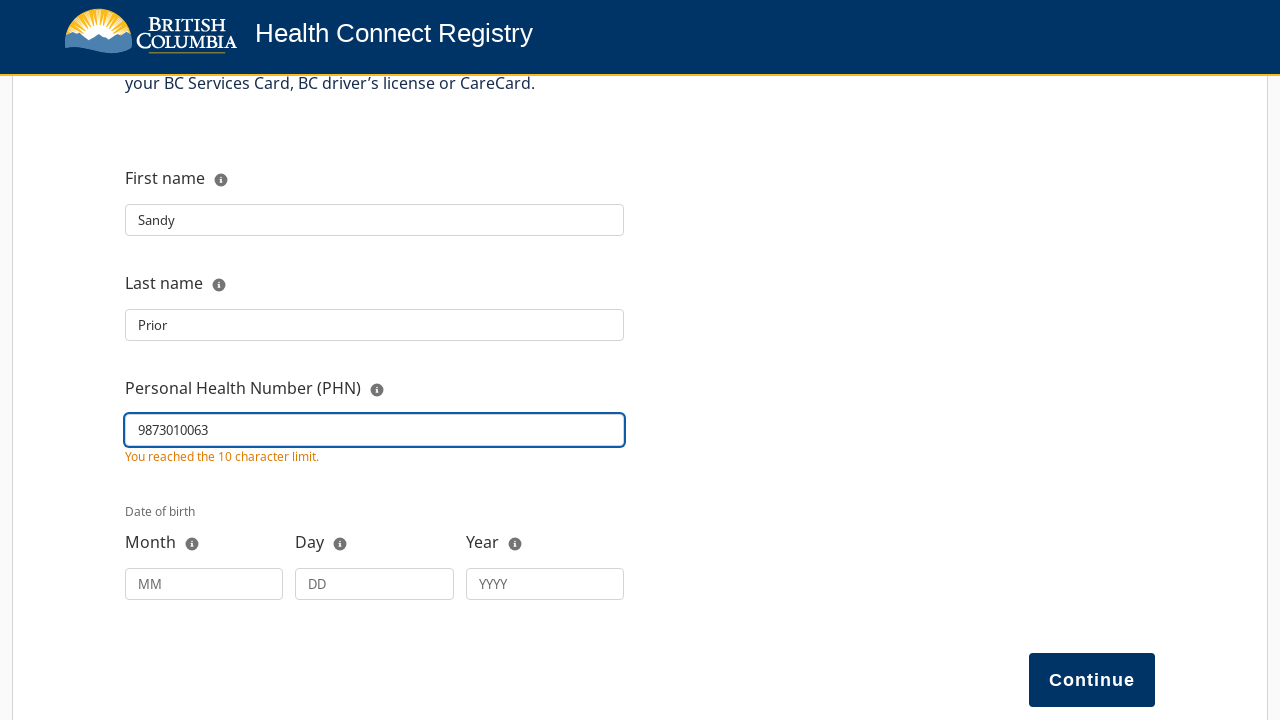

Clicked on Date of Birth Month field at (204, 584) on internal:attr=[placeholder="MM"i]
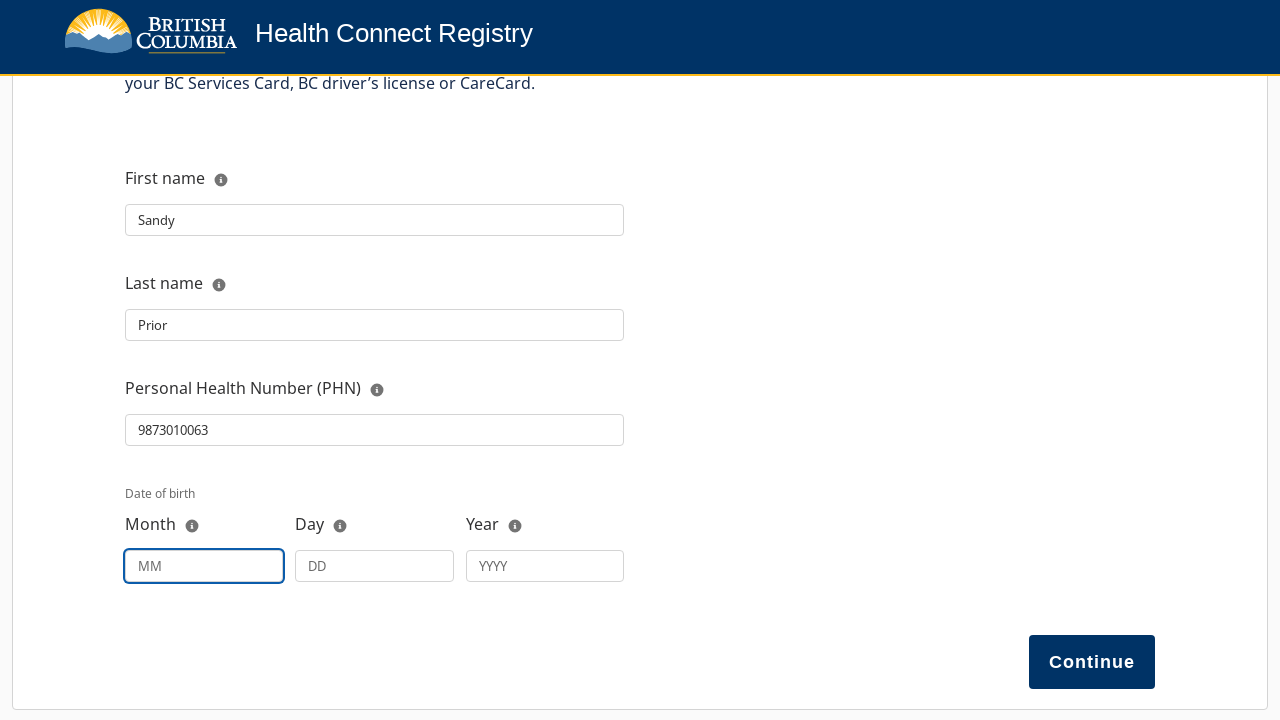

Filled Date of Birth Month field with '03' on internal:attr=[placeholder="MM"i]
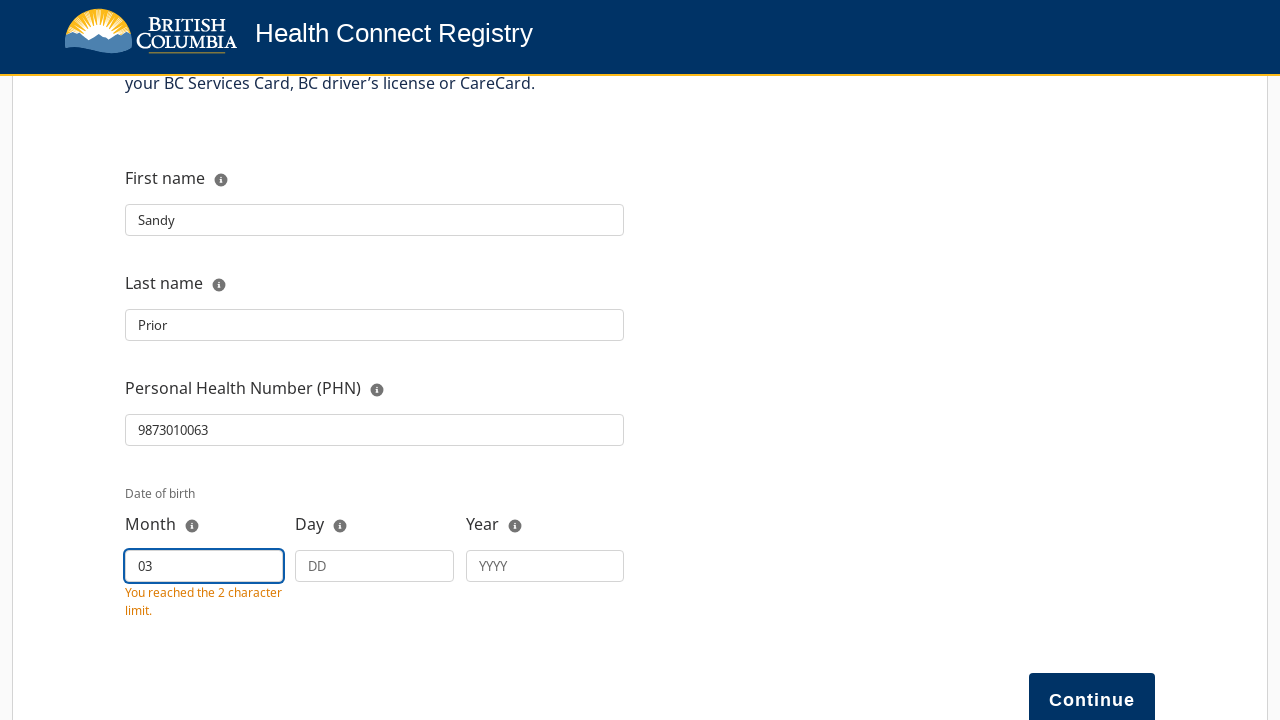

Filled Date of Birth Day field with '01' on internal:attr=[placeholder="DD"i]
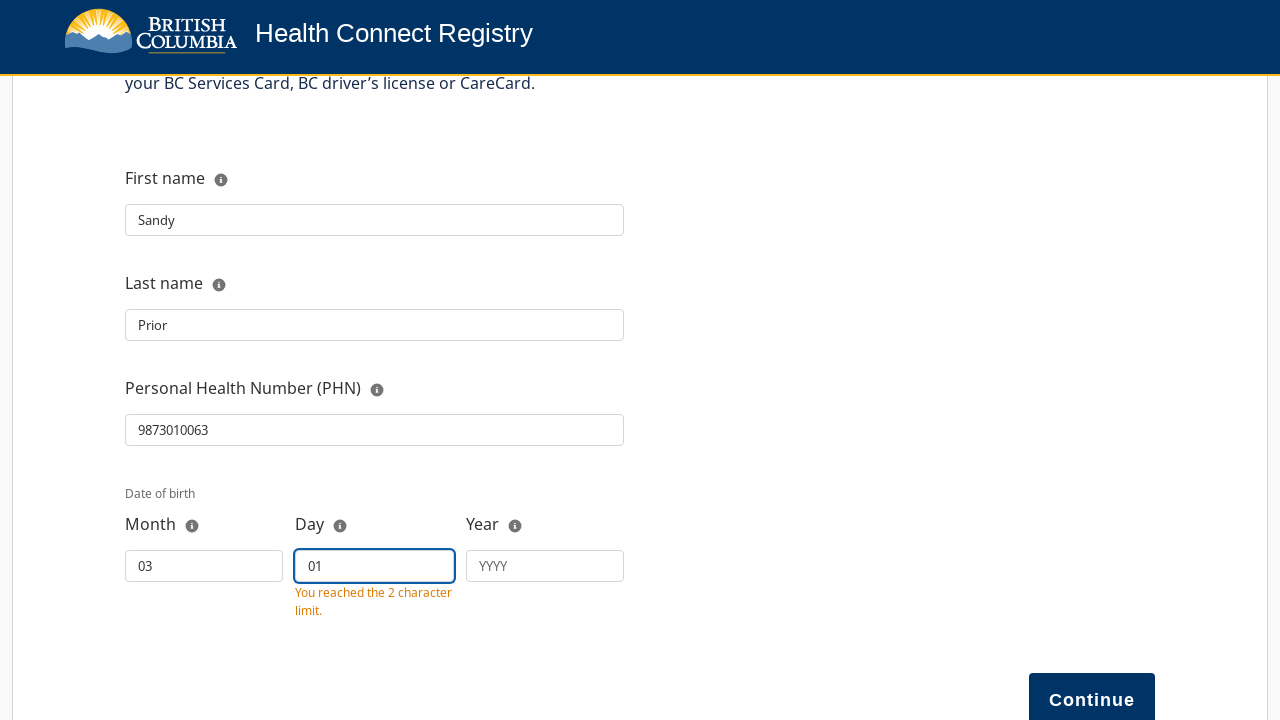

Clicked on Date of Birth Year field at (545, 566) on internal:attr=[placeholder="YYYY"i]
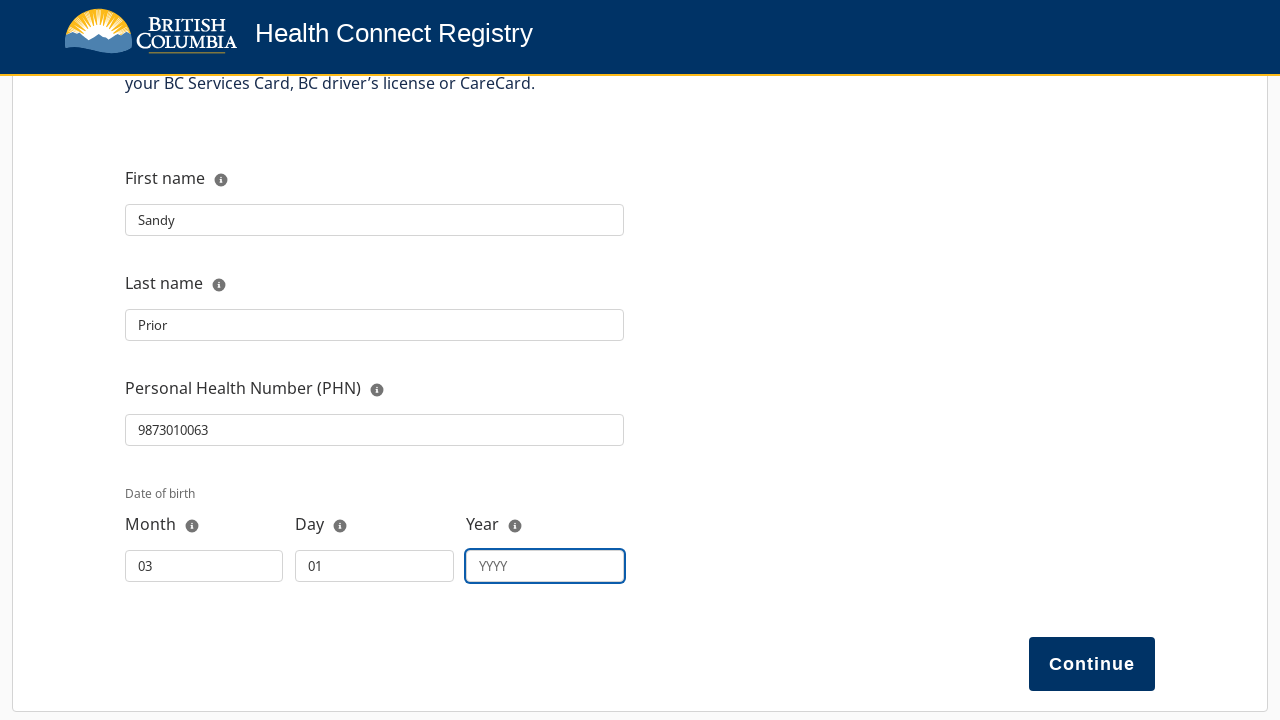

Filled Date of Birth Year field with '1975' on internal:attr=[placeholder="YYYY"i]
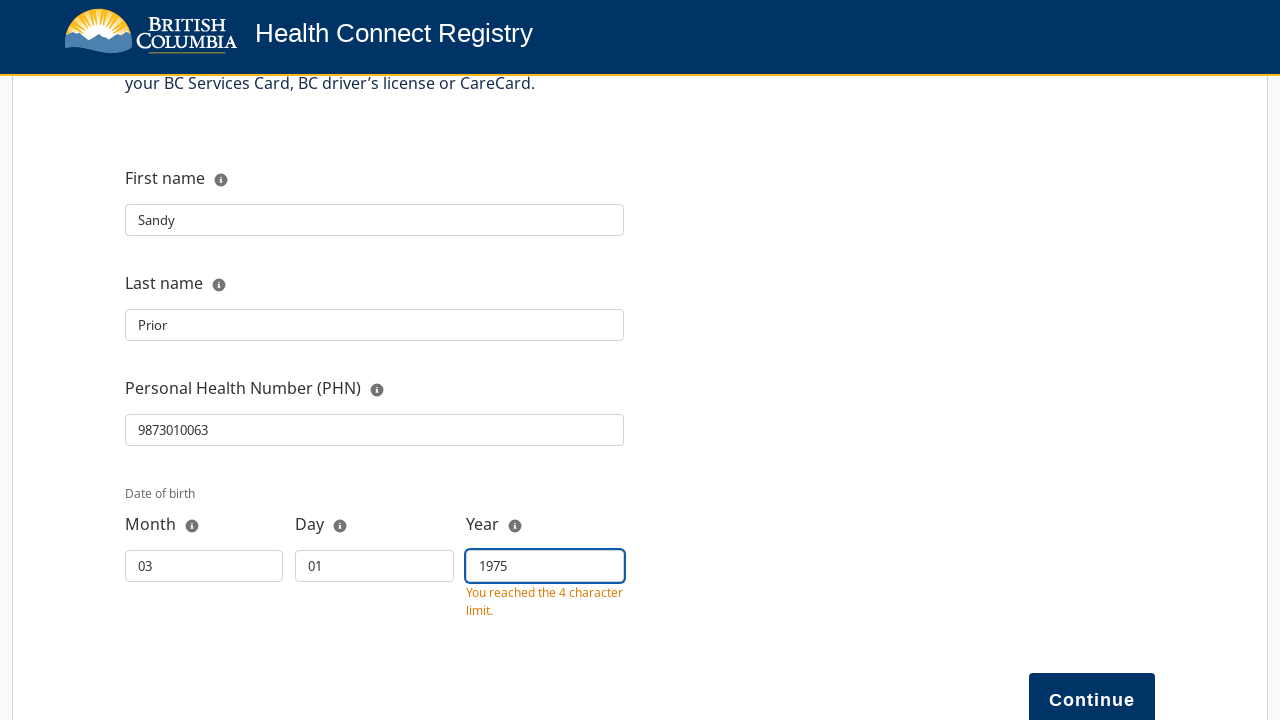

Clicked on Personal Health Number (PHN) field to trigger validation at (375, 430) on internal:label="Personal Health Number (PHN)"s
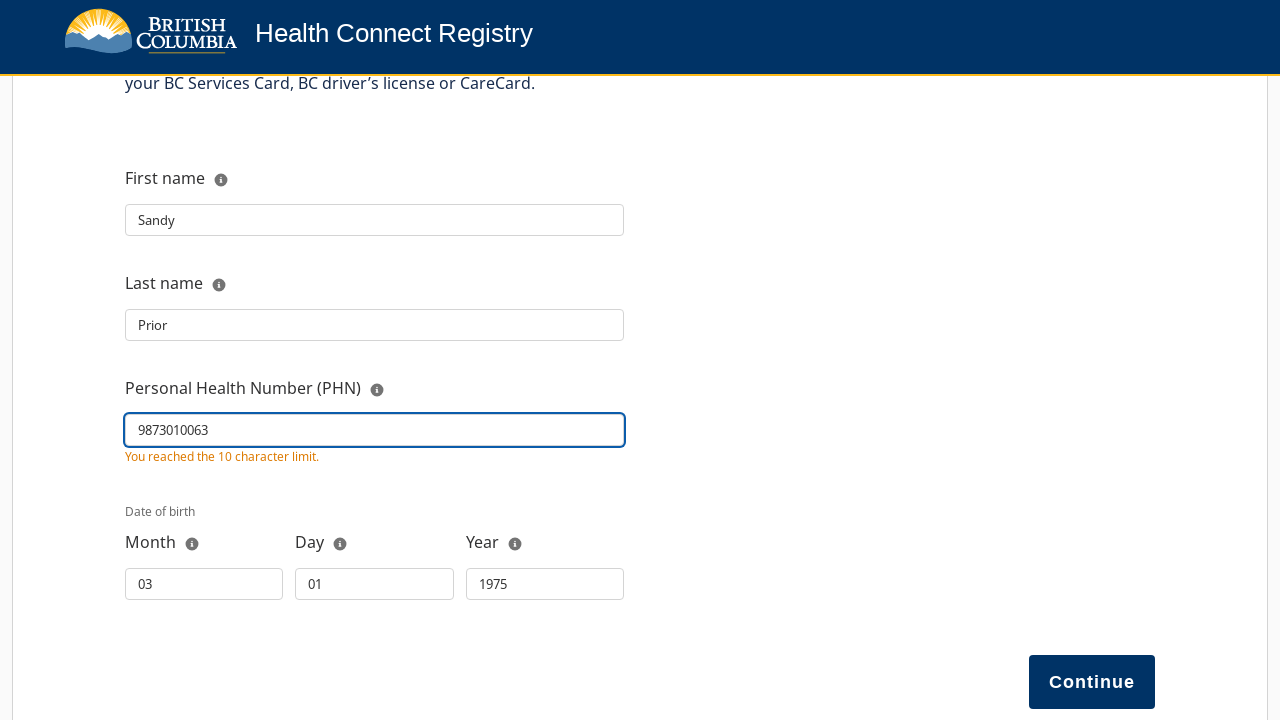

Clicked on Date of Birth Day field at (375, 584) on internal:attr=[placeholder="DD"i]
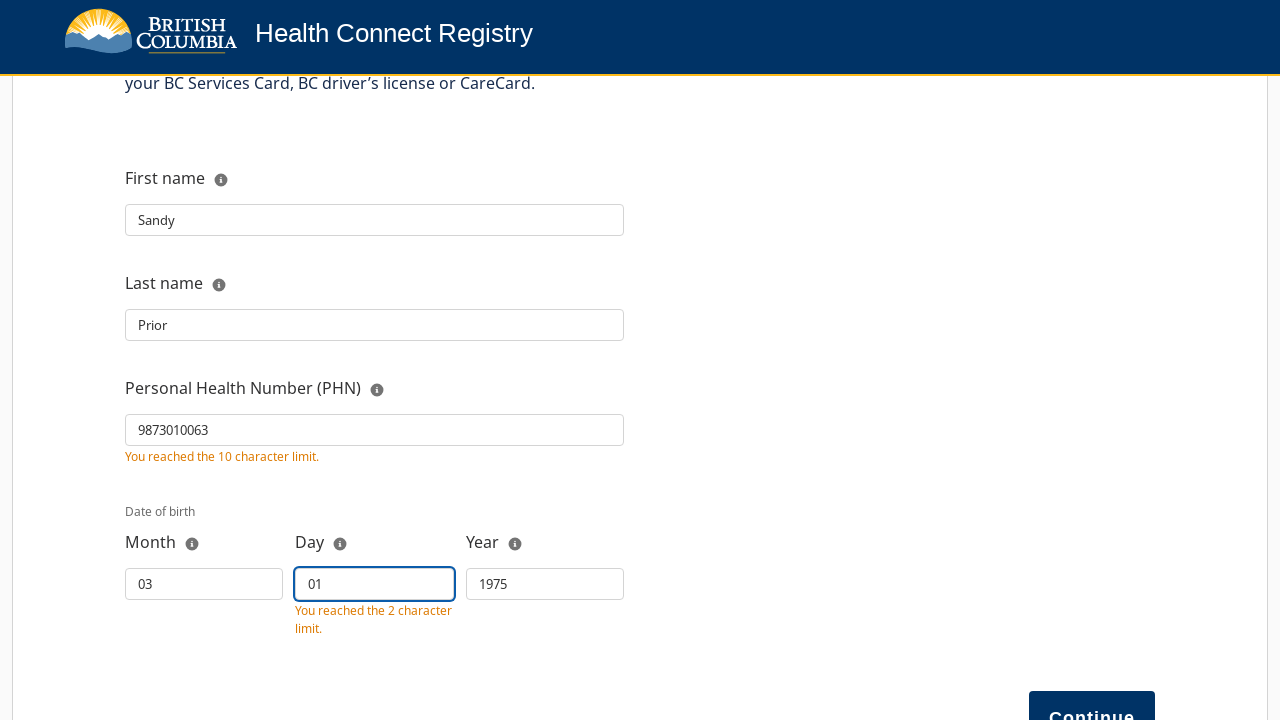

Clicked Continue button to submit the self-registration form at (1092, 693) on internal:role=button[name="Continue"i]
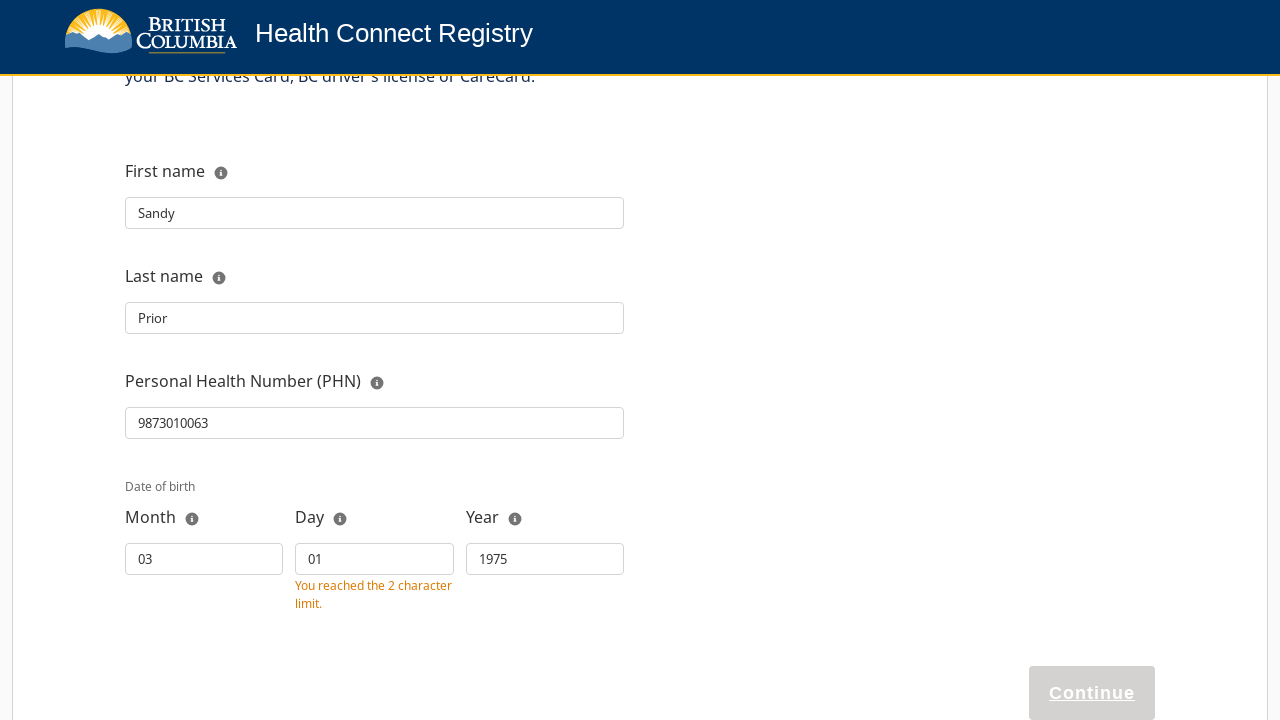

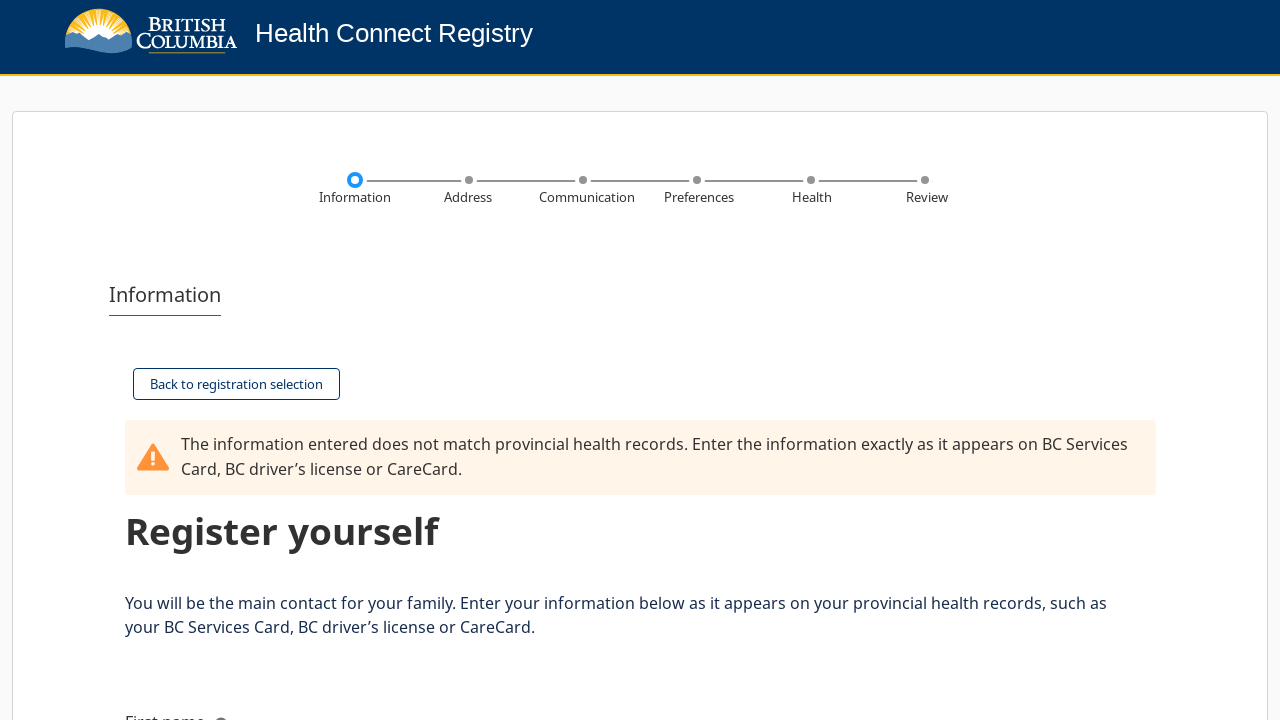